Tests JavaScript prompt dialog by clicking the JS Prompt button and accepting without entering text

Starting URL: https://the-internet.herokuapp.com/javascript_alerts

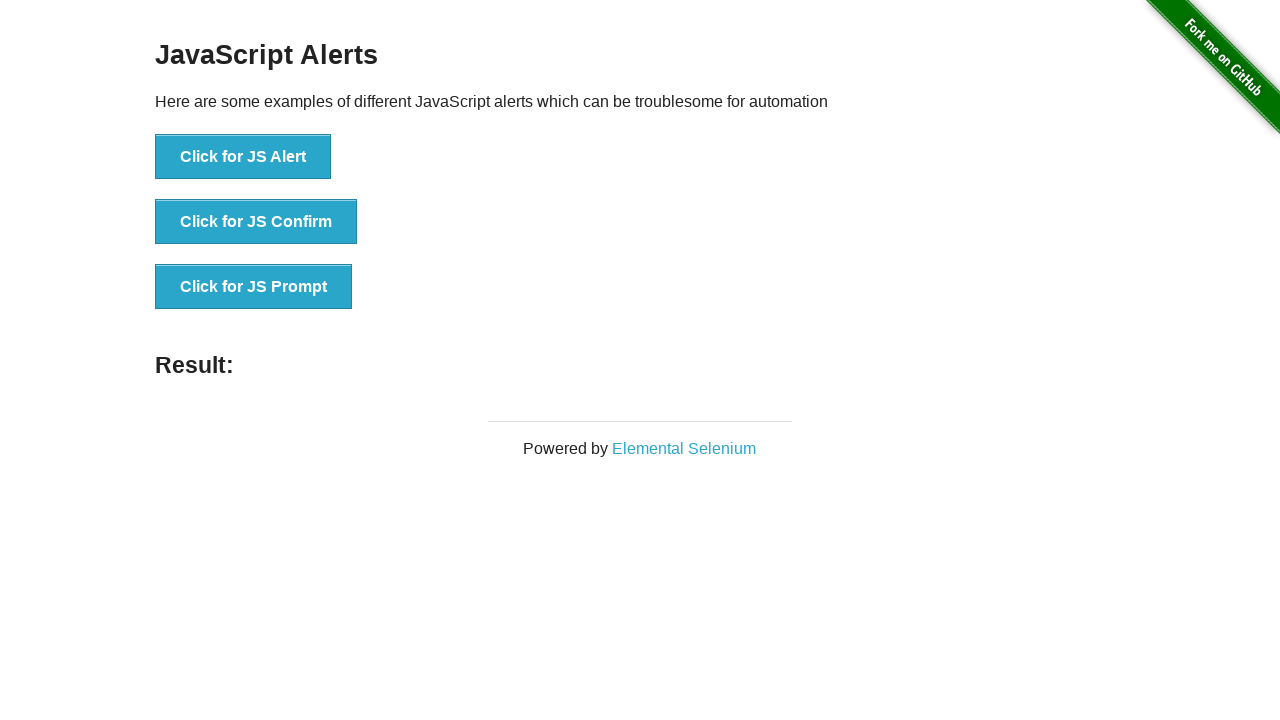

Set up dialog handler to accept prompt without text
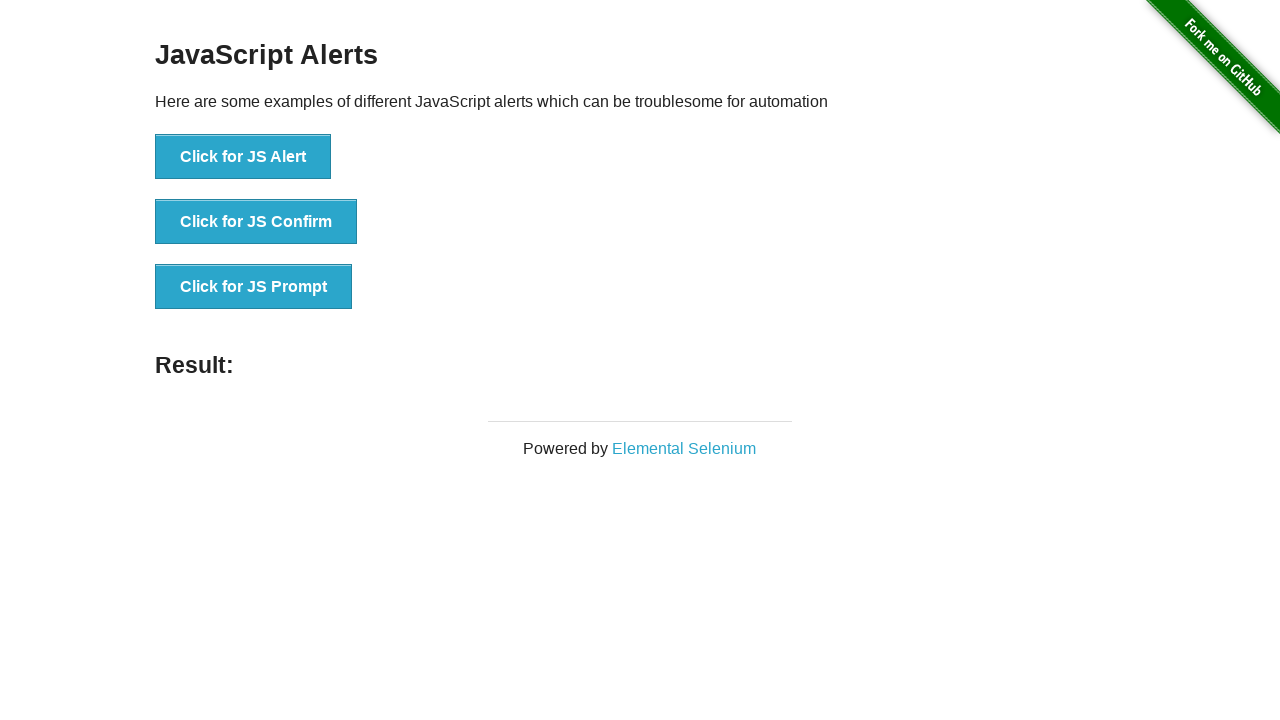

Clicked JS Prompt button at (254, 287) on xpath=//button[text()='Click for JS Prompt']
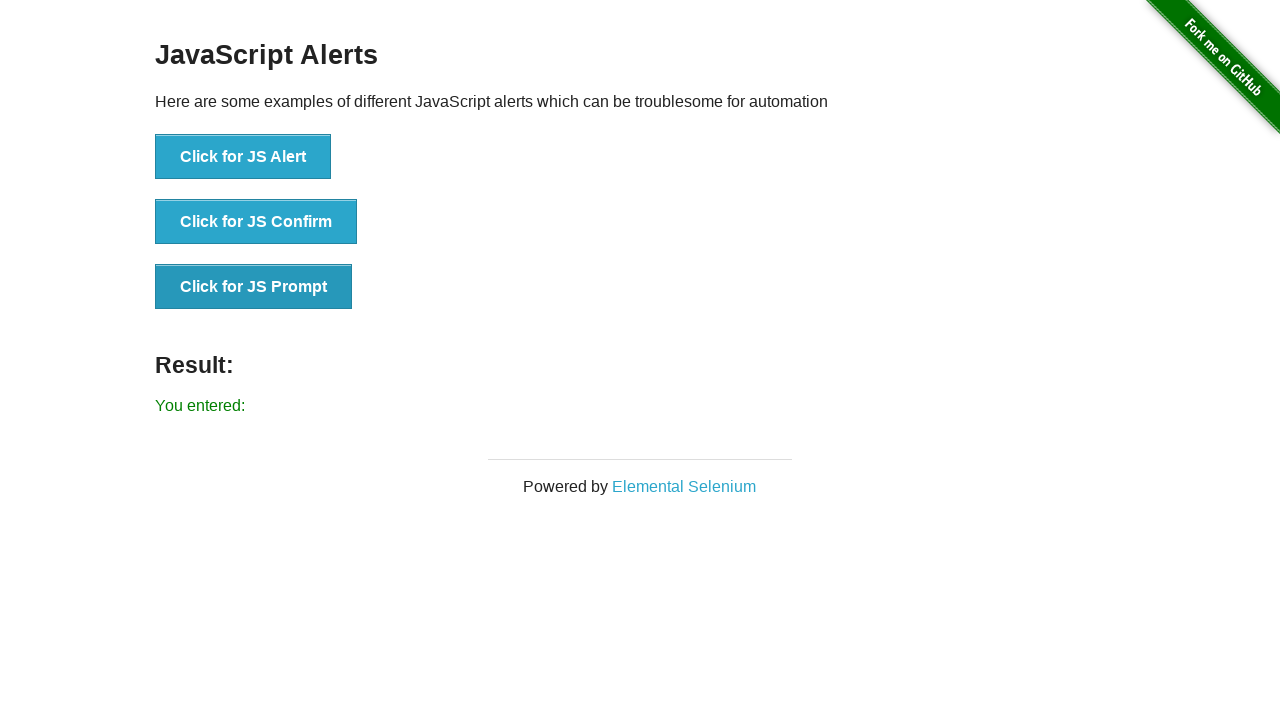

Result element loaded after accepting prompt dialog
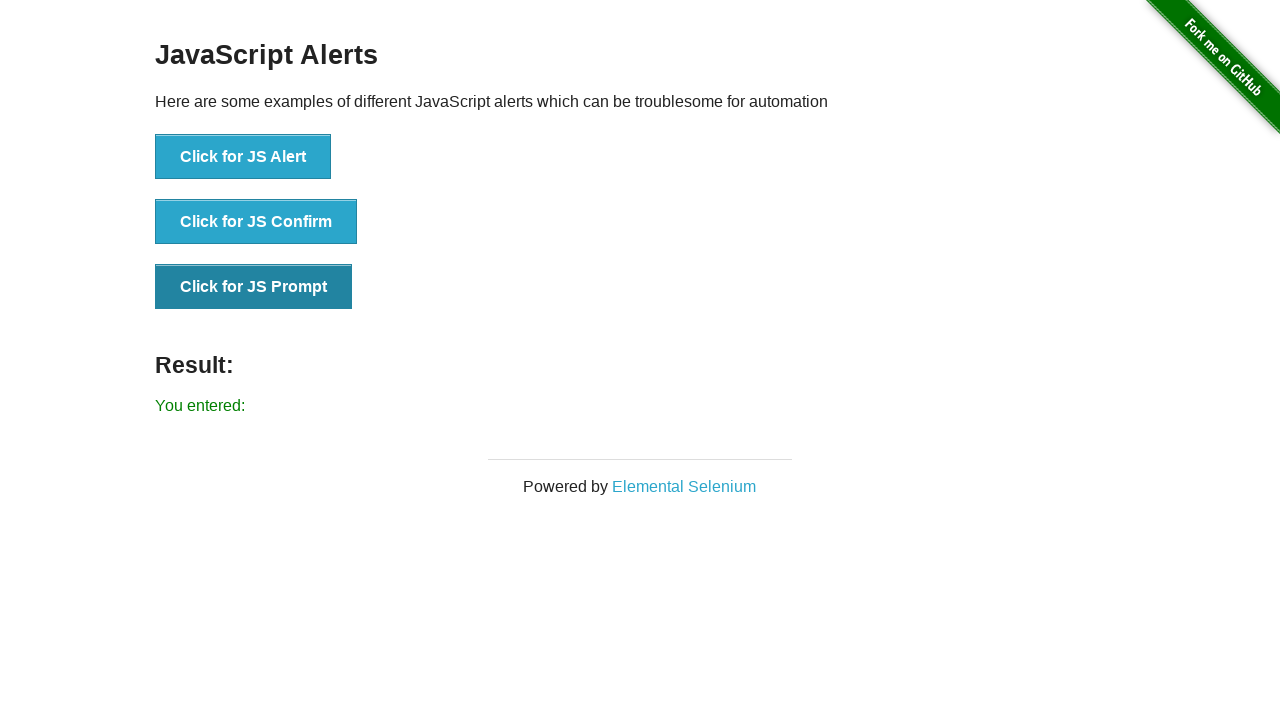

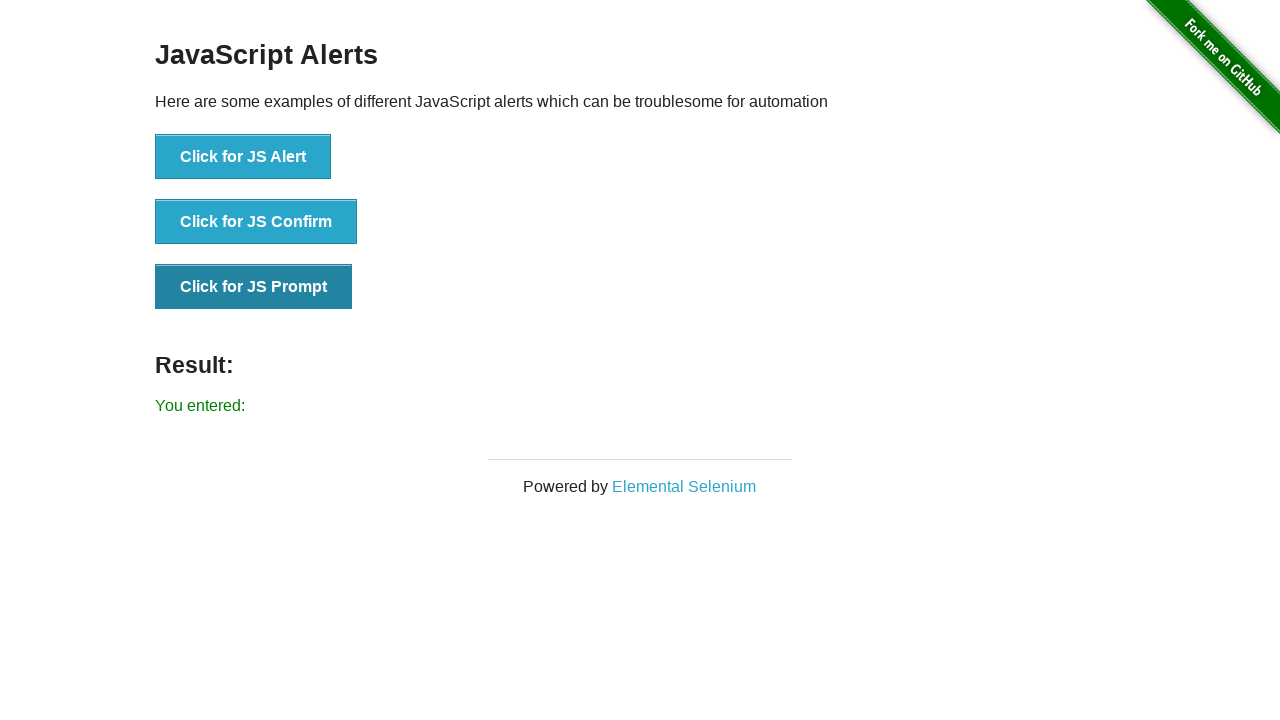